Tests modal dialog functionality by clicking a button to open the modal and then clicking the close button to dismiss it

Starting URL: https://formy-project.herokuapp.com/modal

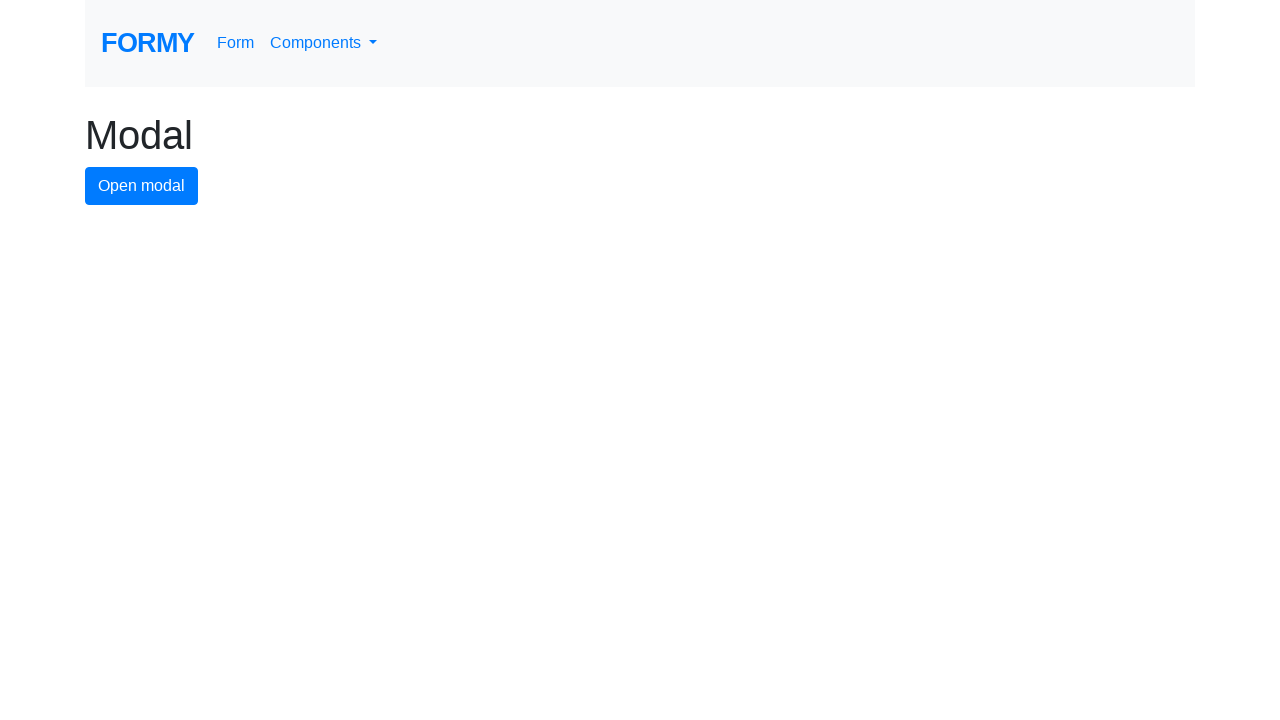

Clicked modal button to open the modal dialog at (142, 186) on #modal-button
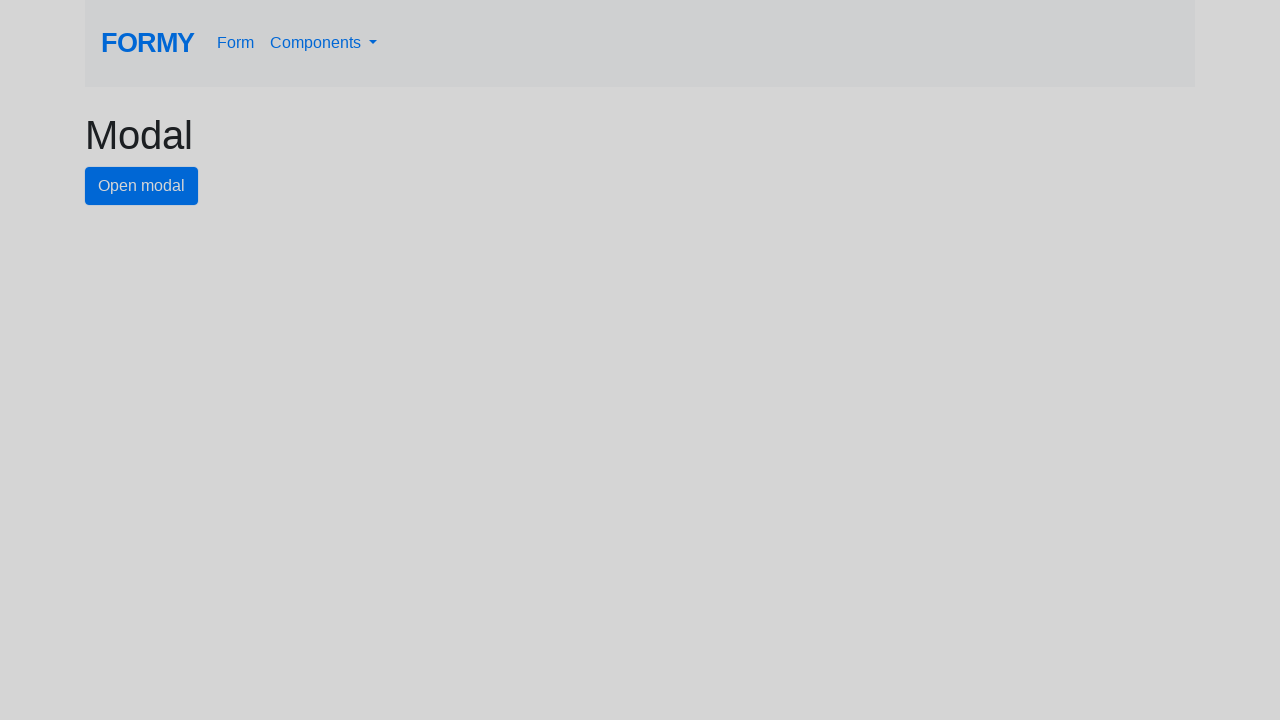

Modal dialog opened and close button is now visible
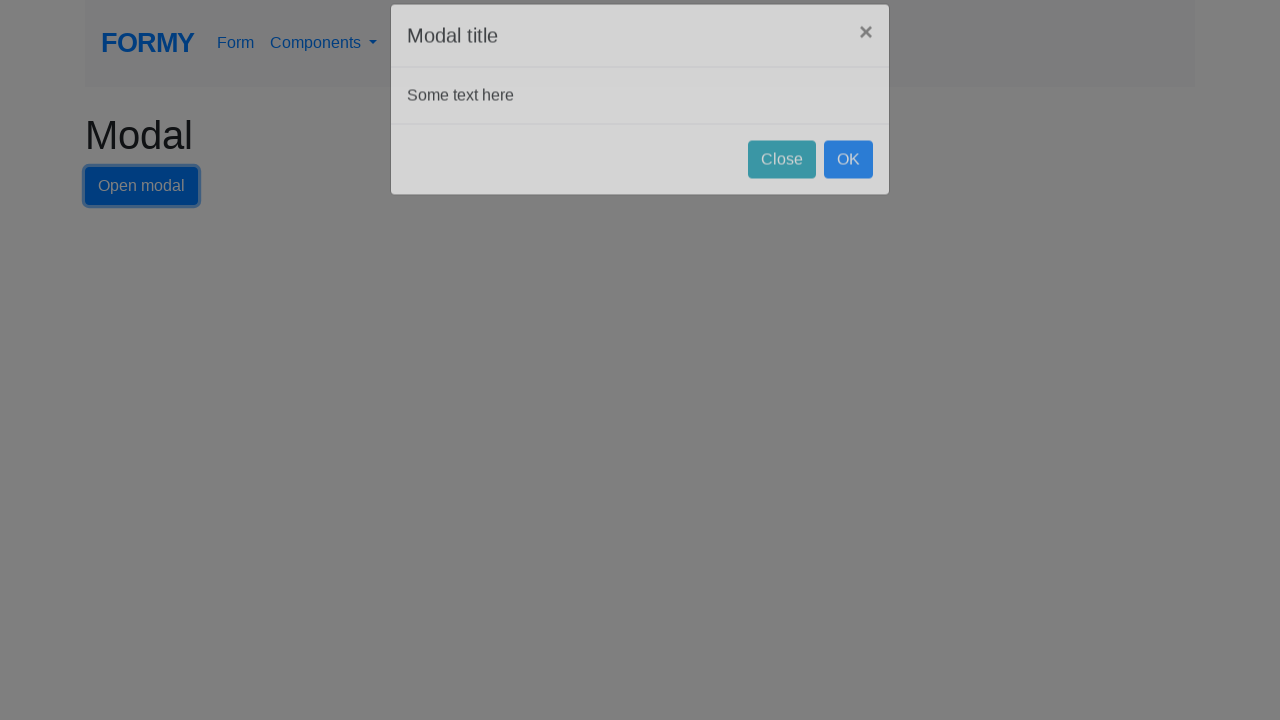

Clicked close button to dismiss the modal dialog at (782, 184) on #close-button
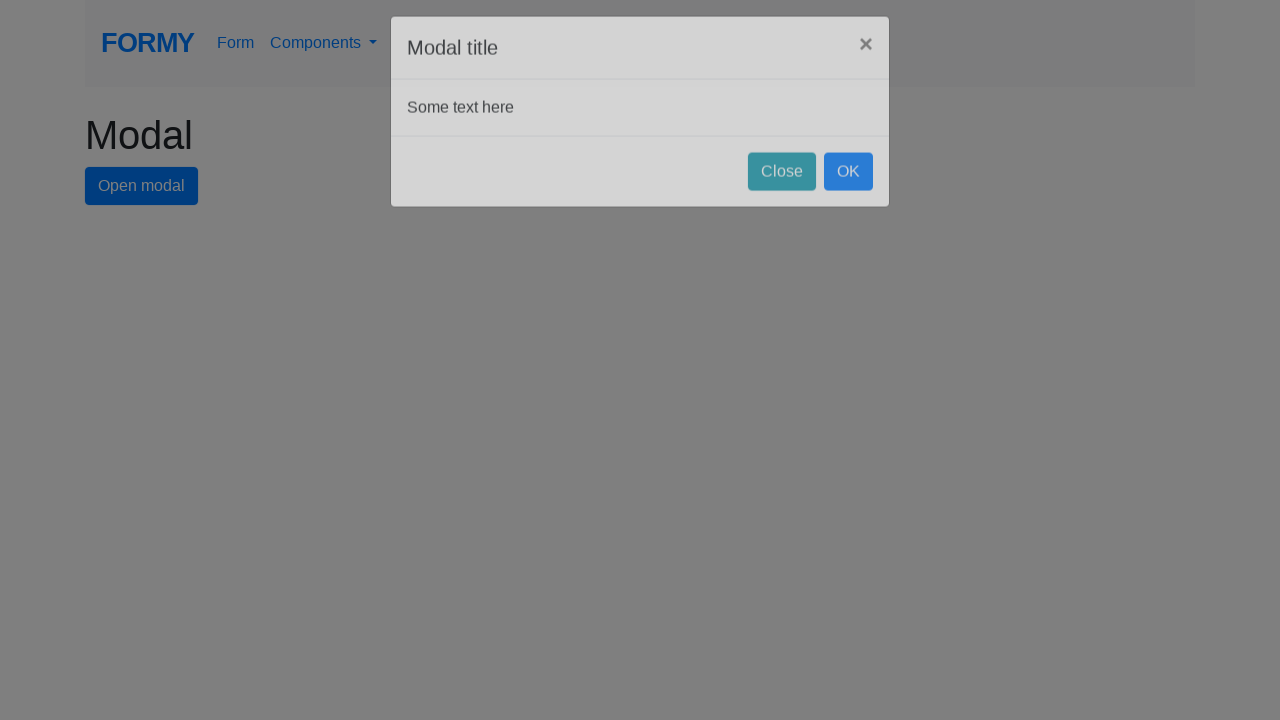

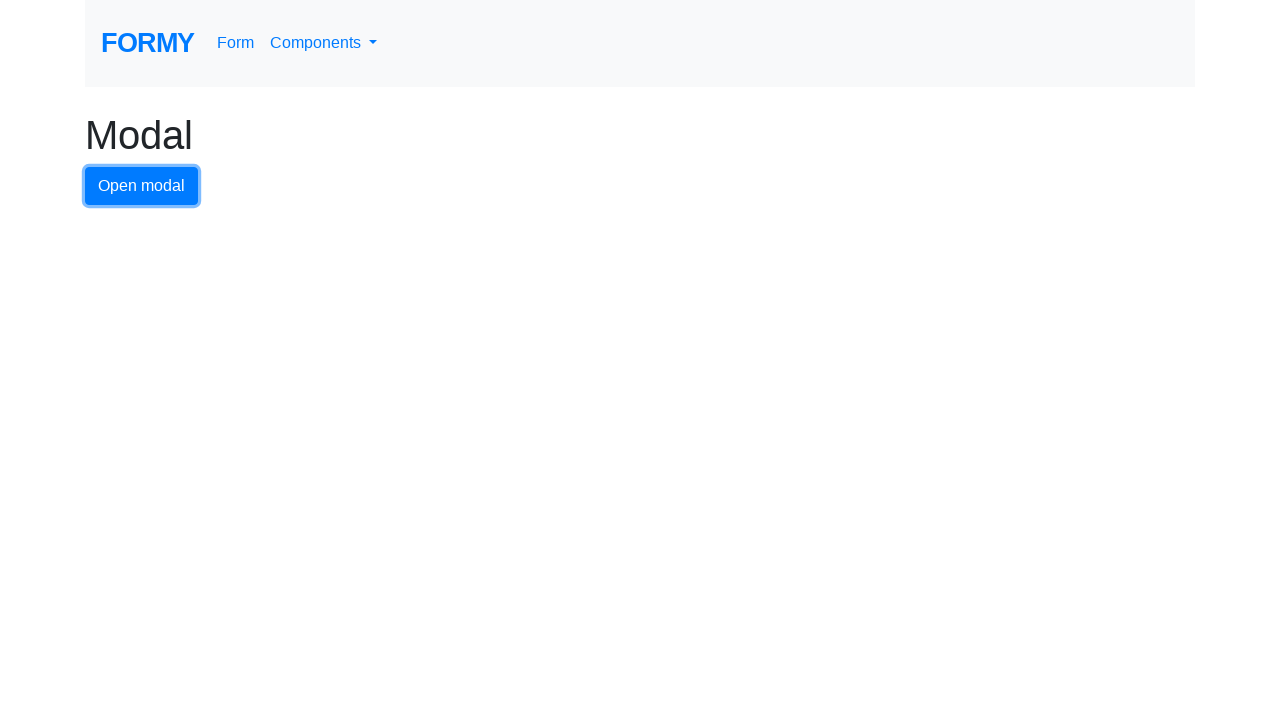